Tests valid real number division and verifies the result

Starting URL: https://gerabarud.github.io/is3-calculadora/

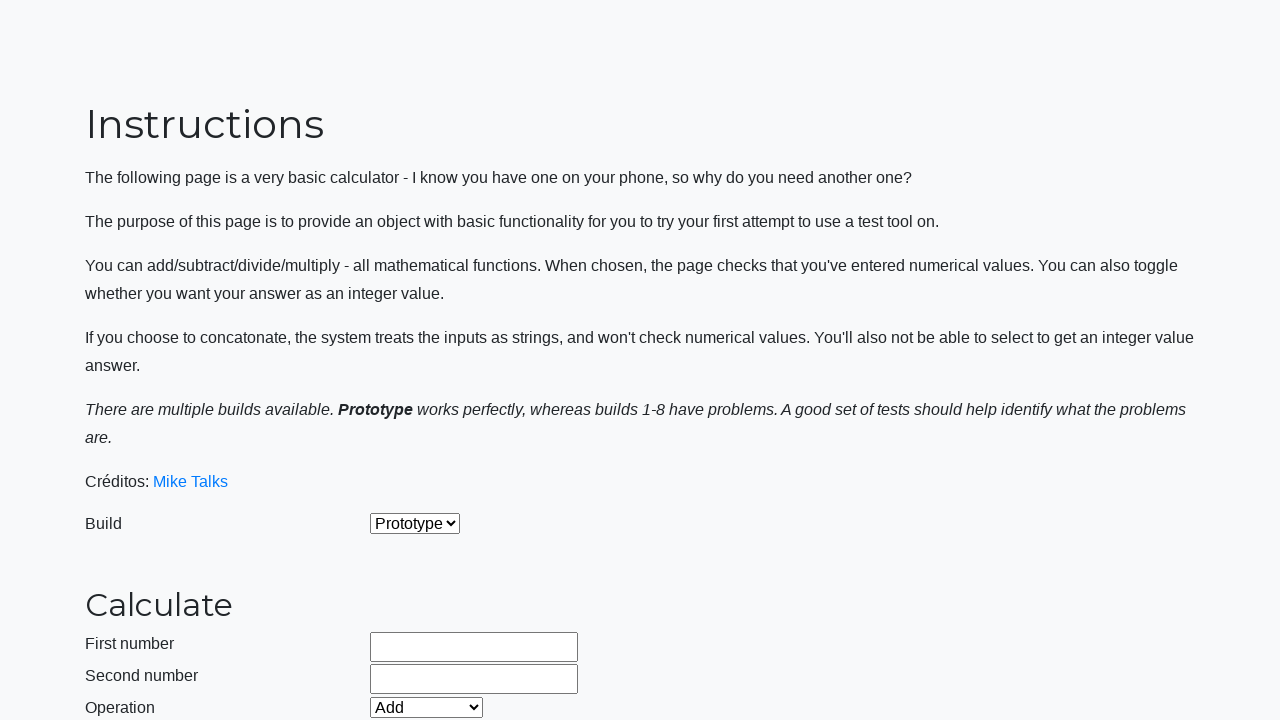

Selected 'Prototype' build from dropdown on #selectBuild
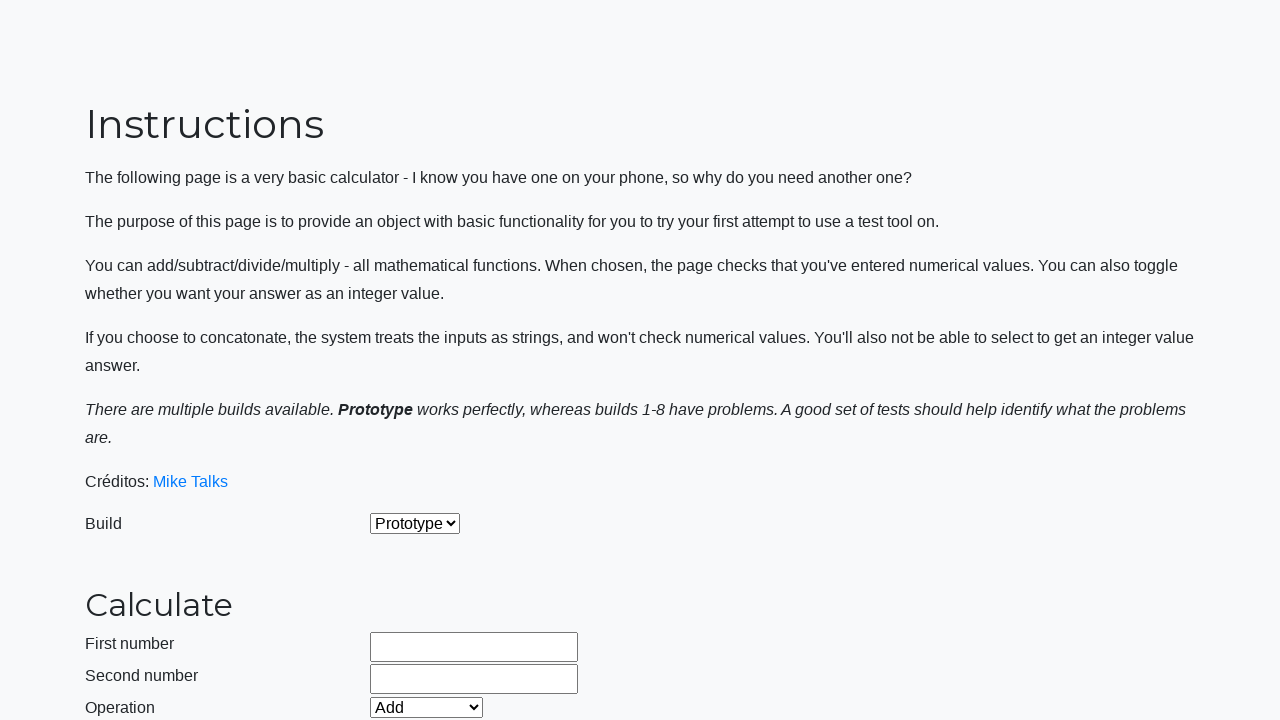

Selected 'Divide' operation from dropdown on #selectOperationDropdown
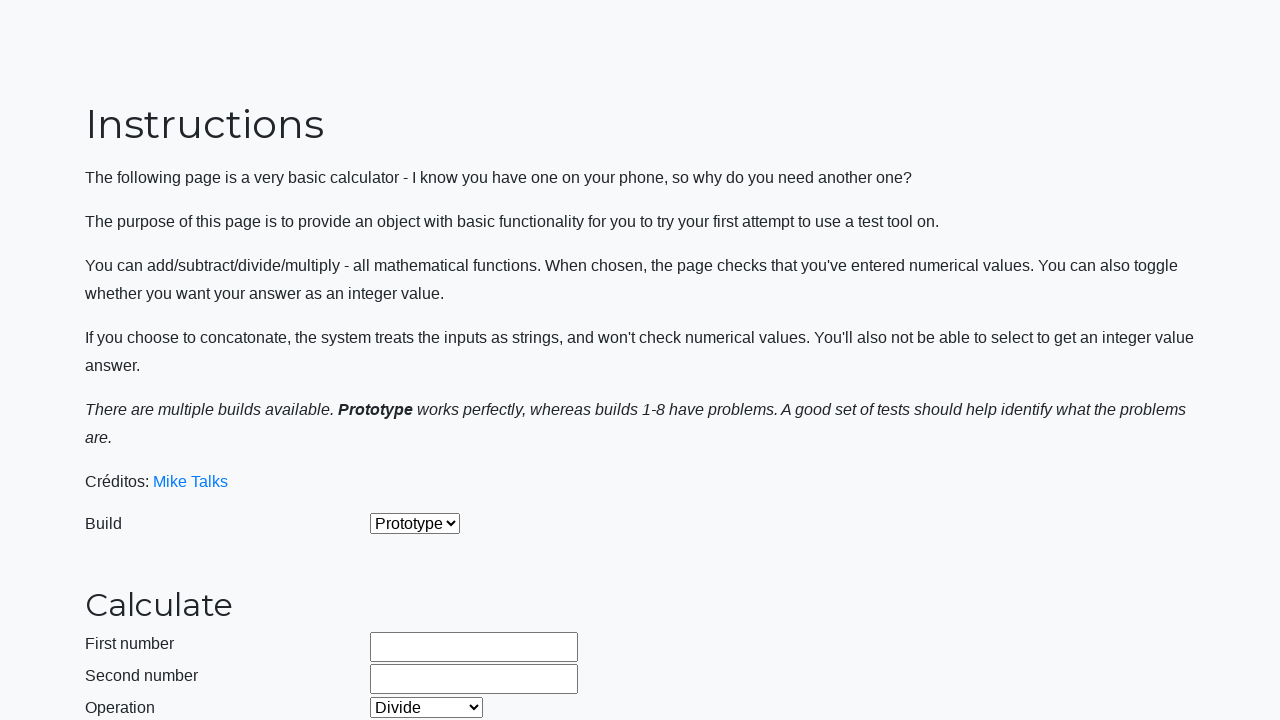

Cleared first operand field on #number1Field
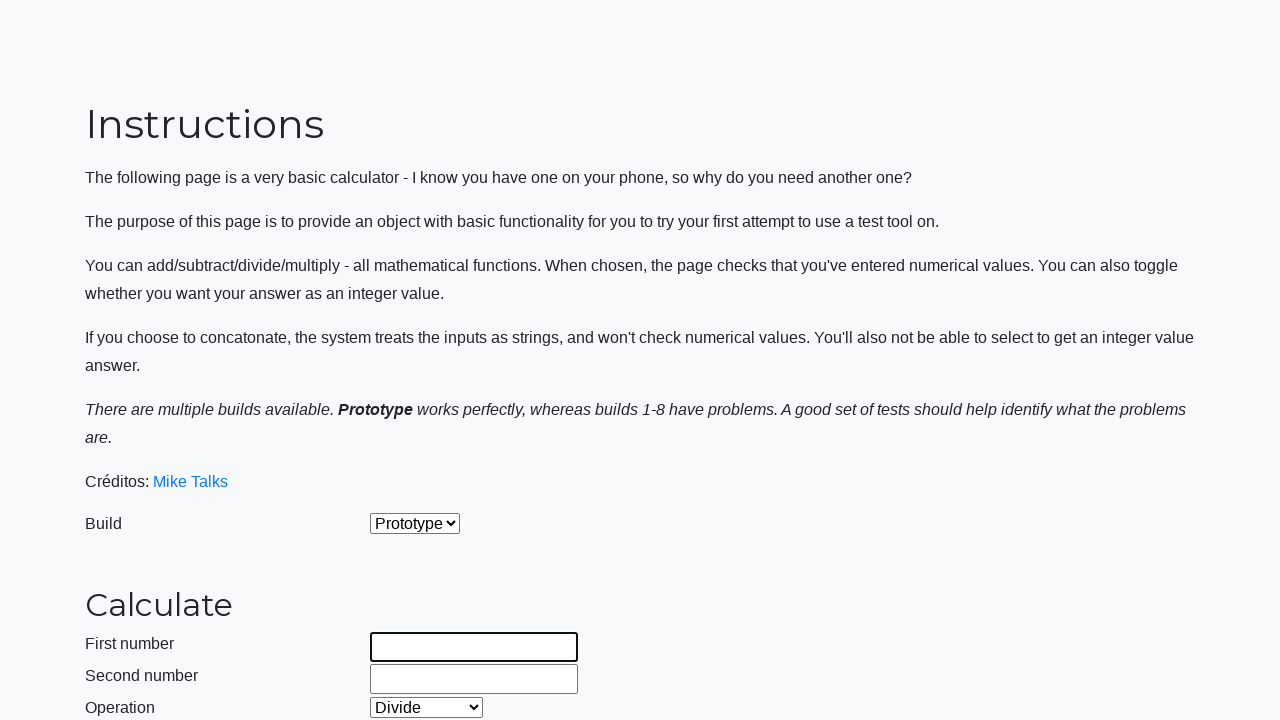

Filled first operand with '9999999999' on #number1Field
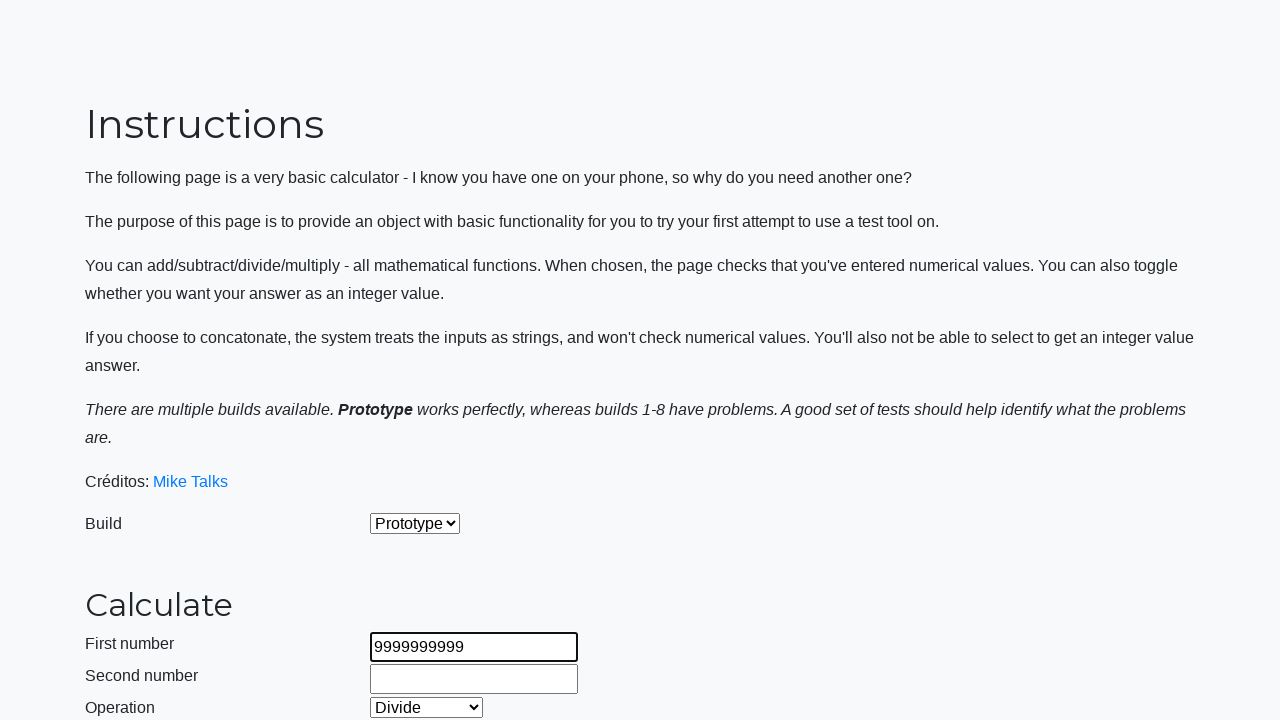

Cleared second operand field on #number2Field
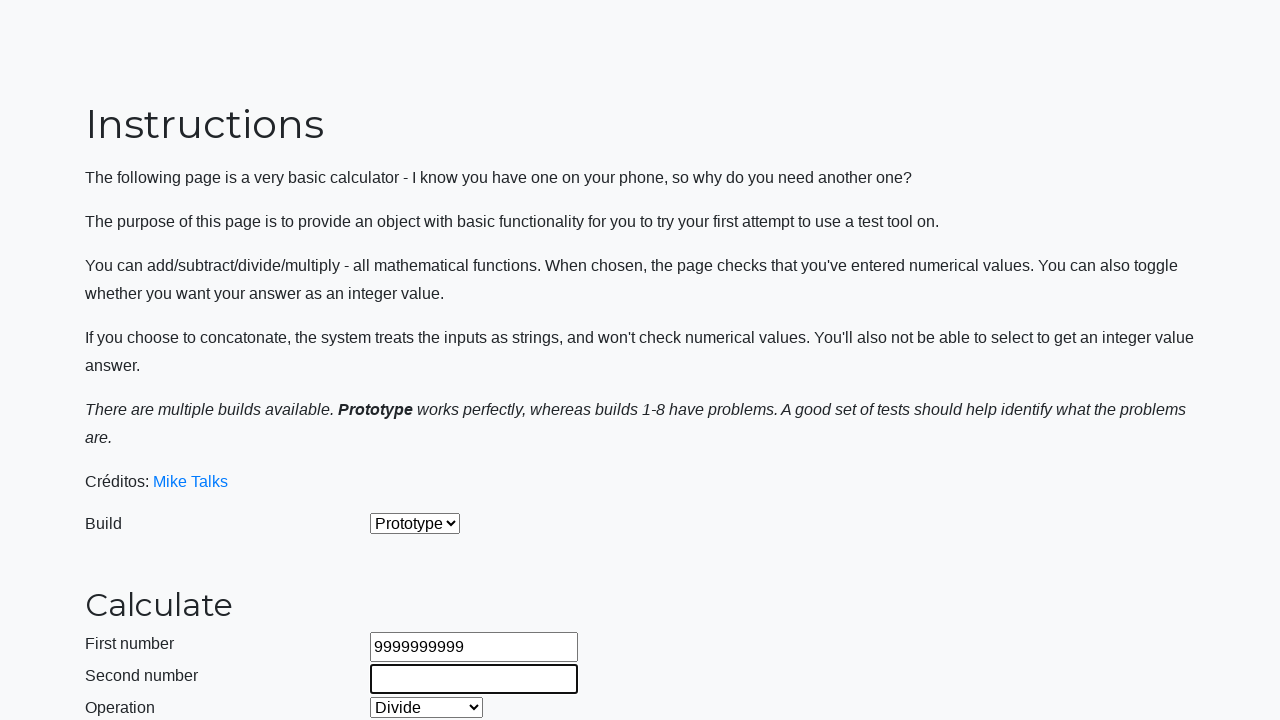

Filled second operand with '999.99999' on #number2Field
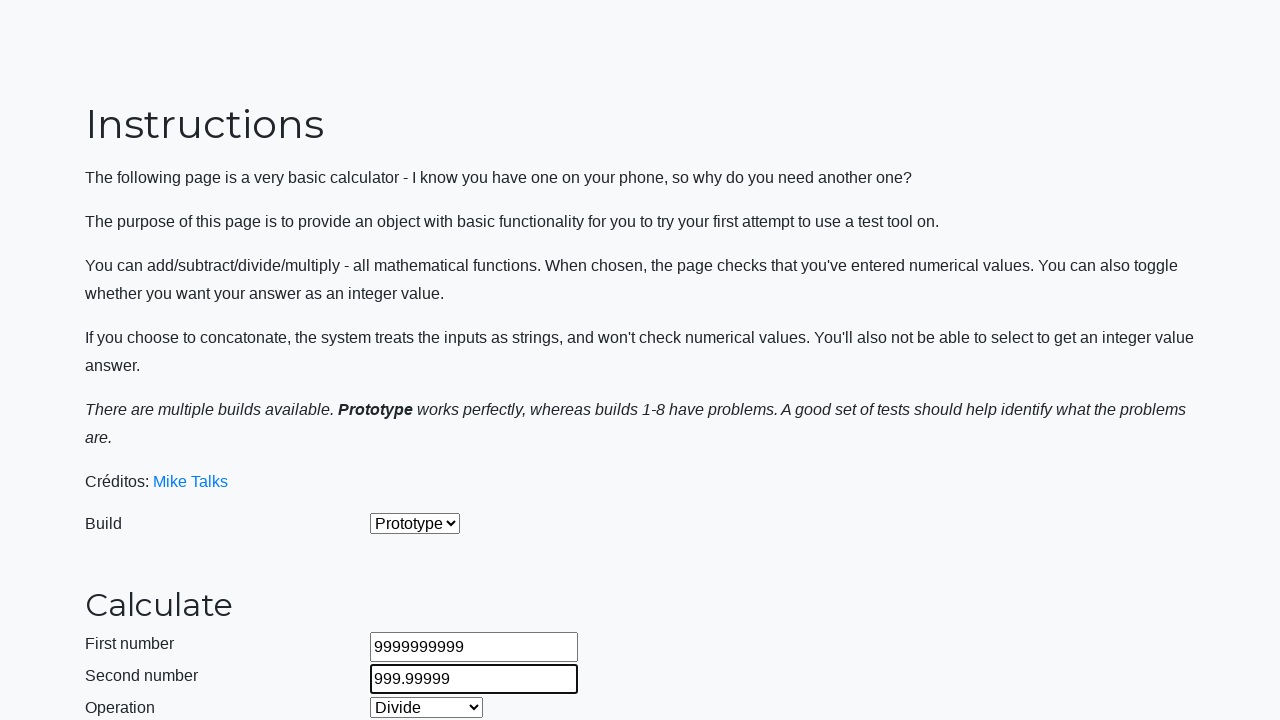

Clicked calculate button to perform division at (422, 451) on #calculateButton
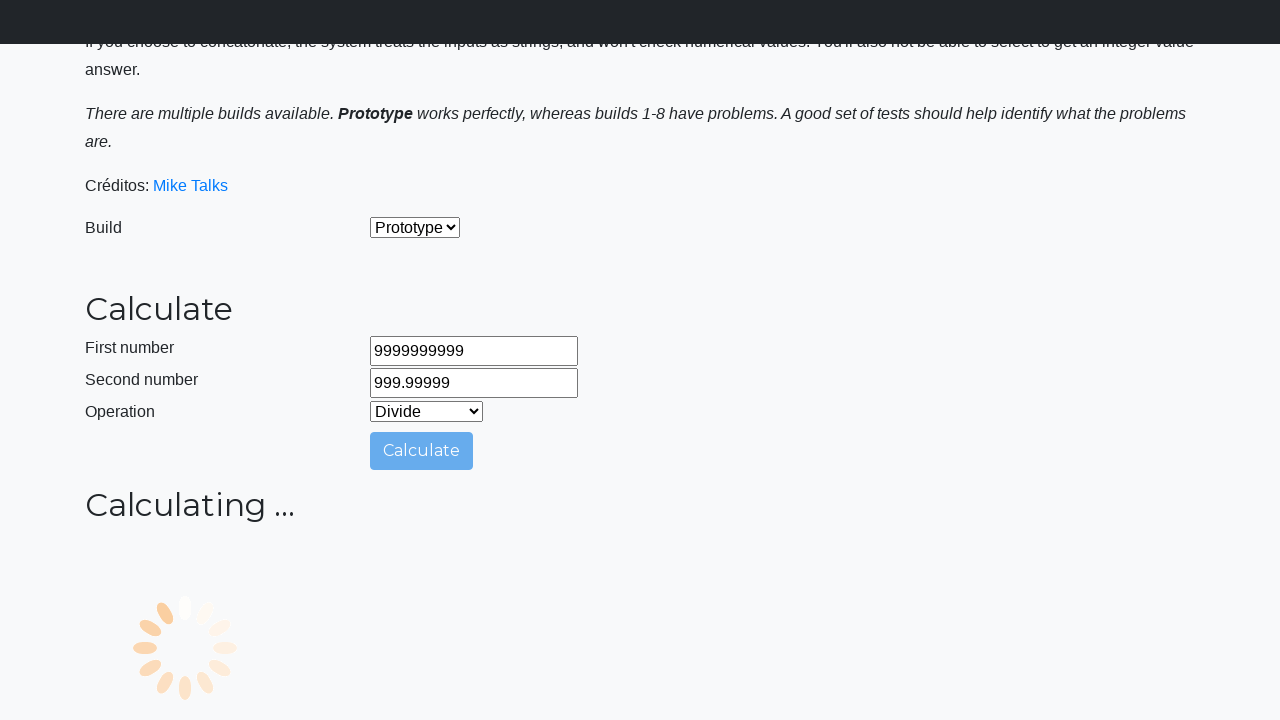

Result field appeared with division result
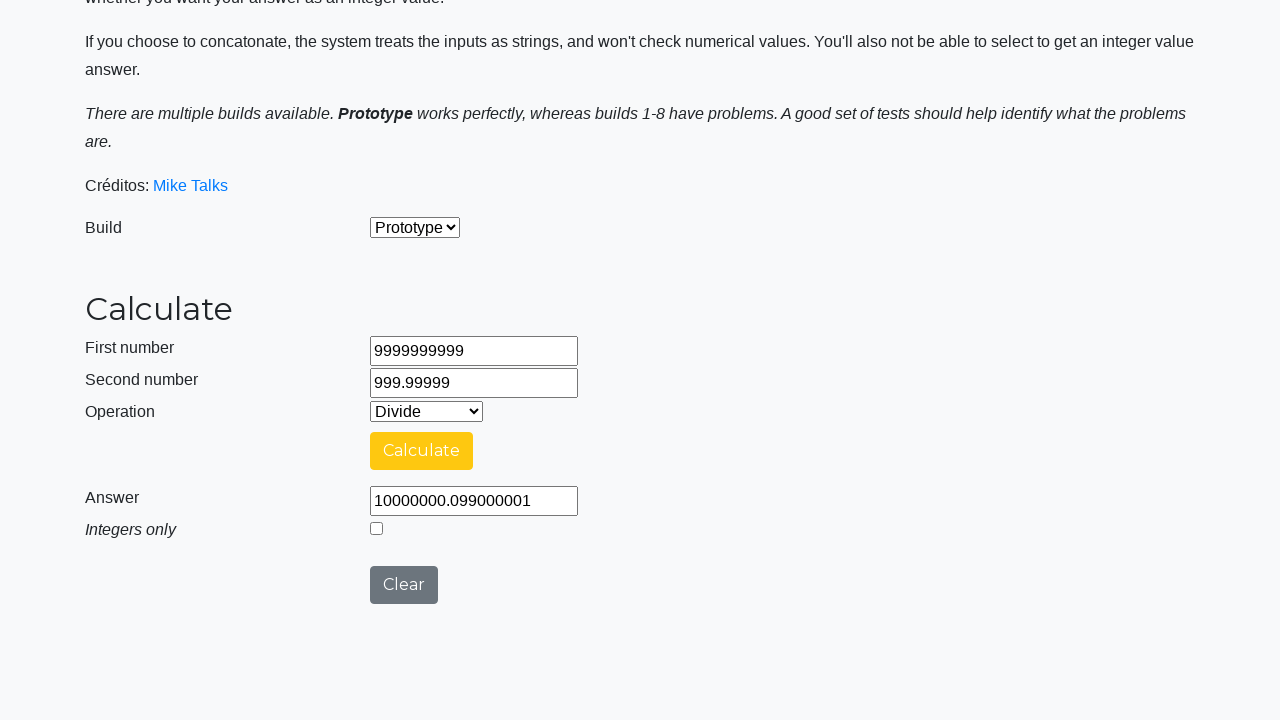

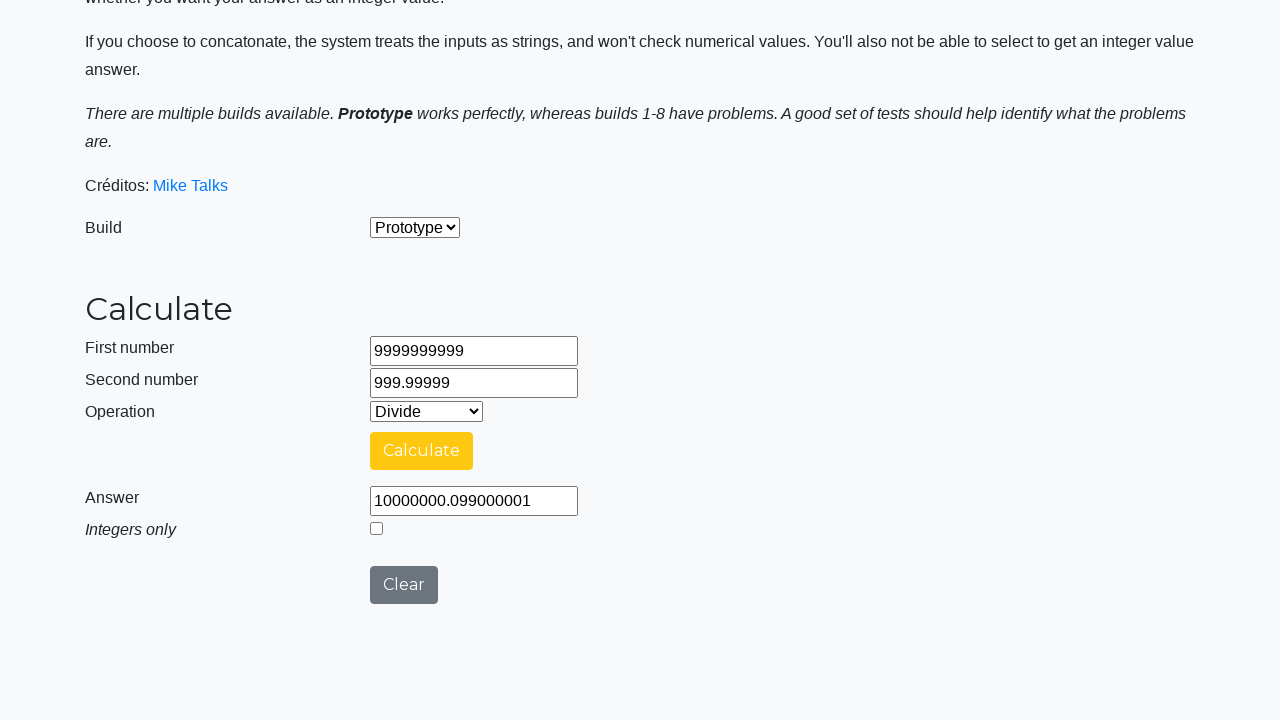